Tests user registration form by filling out all required fields including personal information, address, and account credentials, then submitting the form

Starting URL: https://parabank.parasoft.com/parabank/register.htm

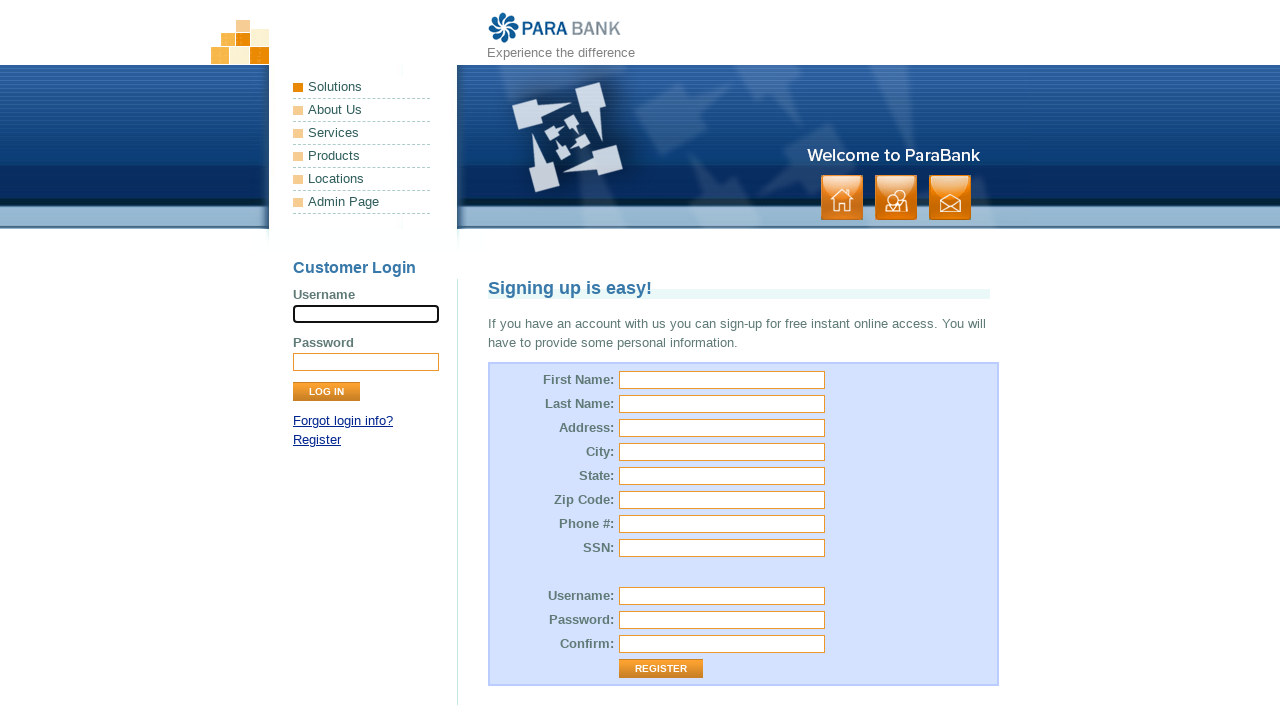

Filled first name field with 'bob' on #customer\.firstName
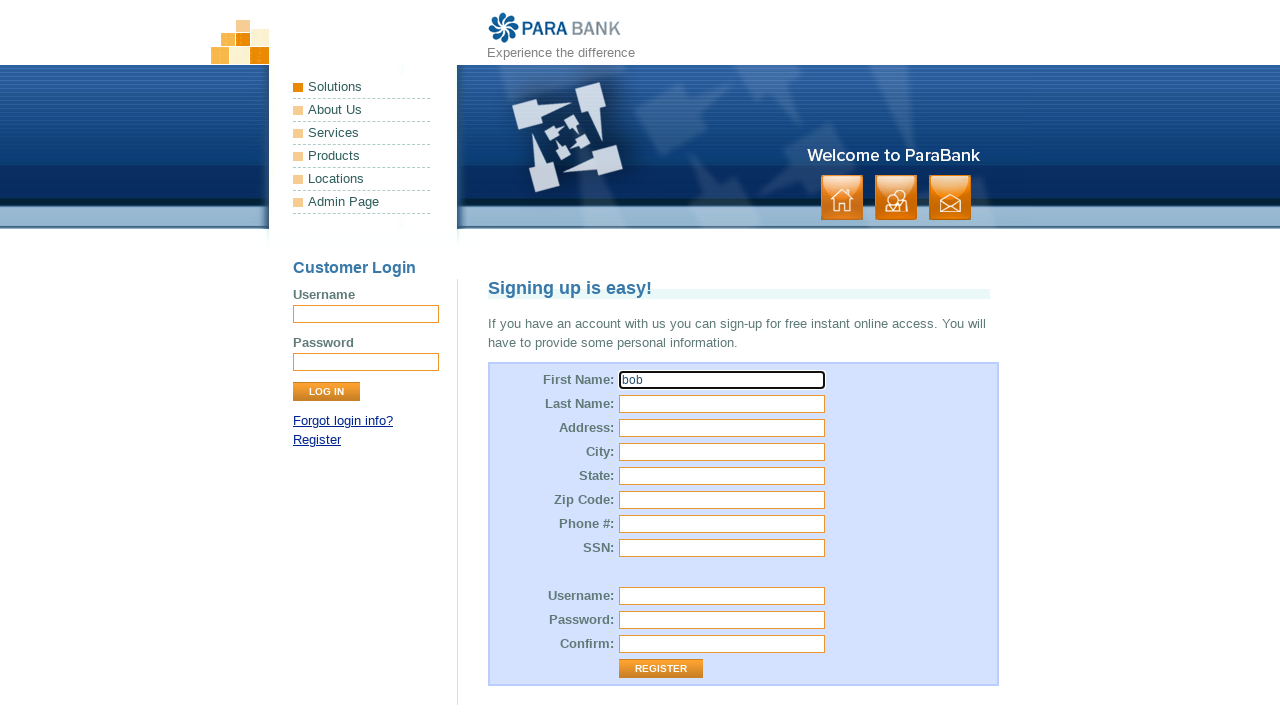

Filled last name field with 'franklin' on #customer\.lastName
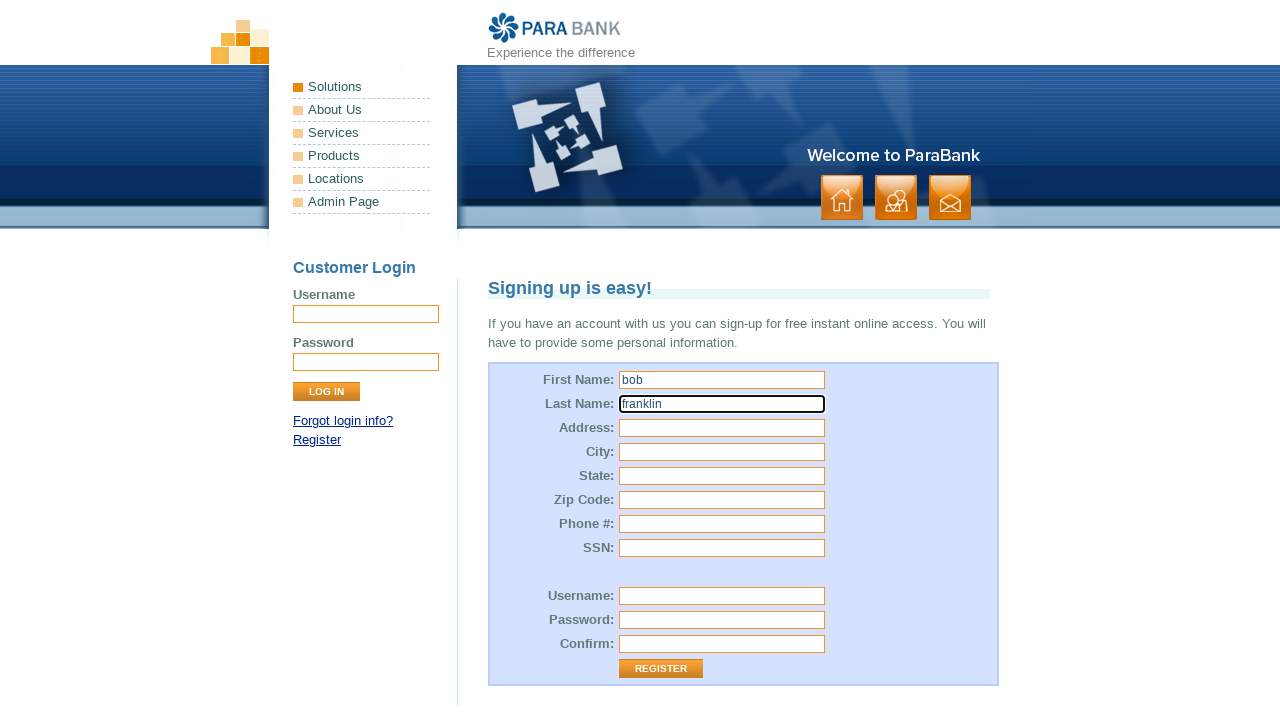

Filled street address field with '123 Grove St' on #customer\.address\.street
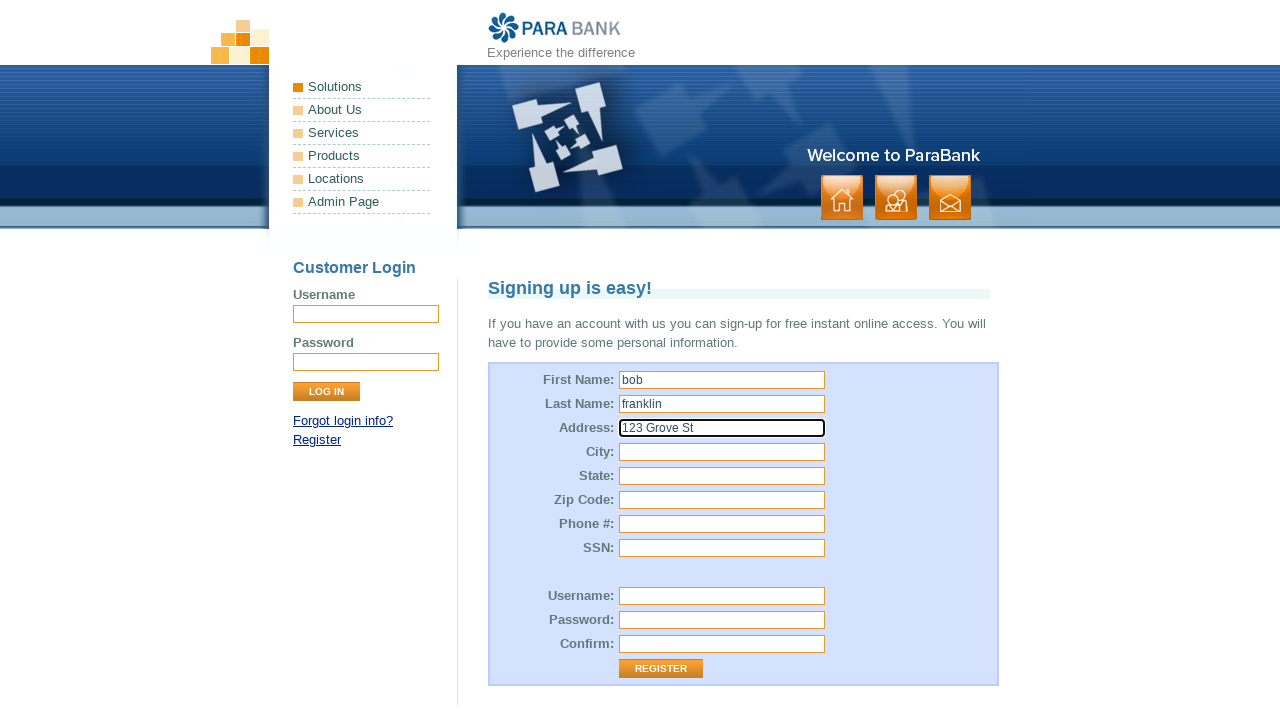

Filled city field with 'San Andreas' on #customer\.address\.city
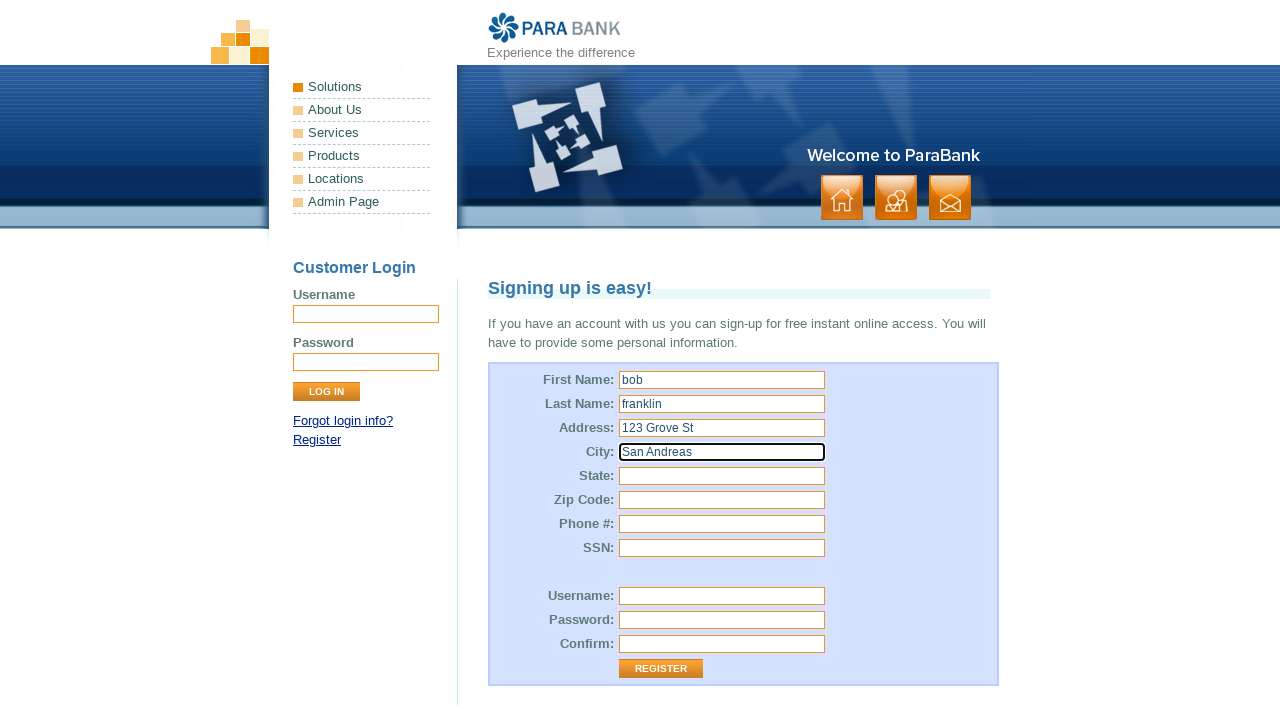

Filled state field with 'California' on #customer\.address\.state
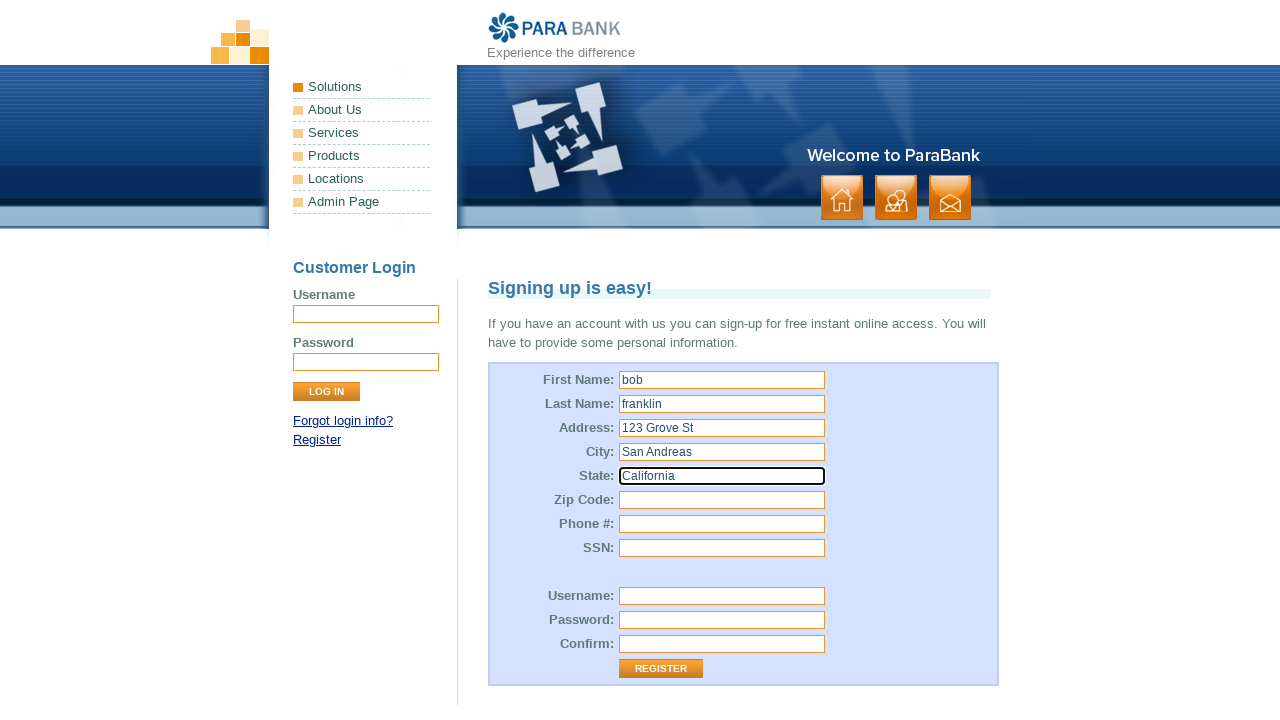

Filled zip code field with '55265' on #customer\.address\.zipCode
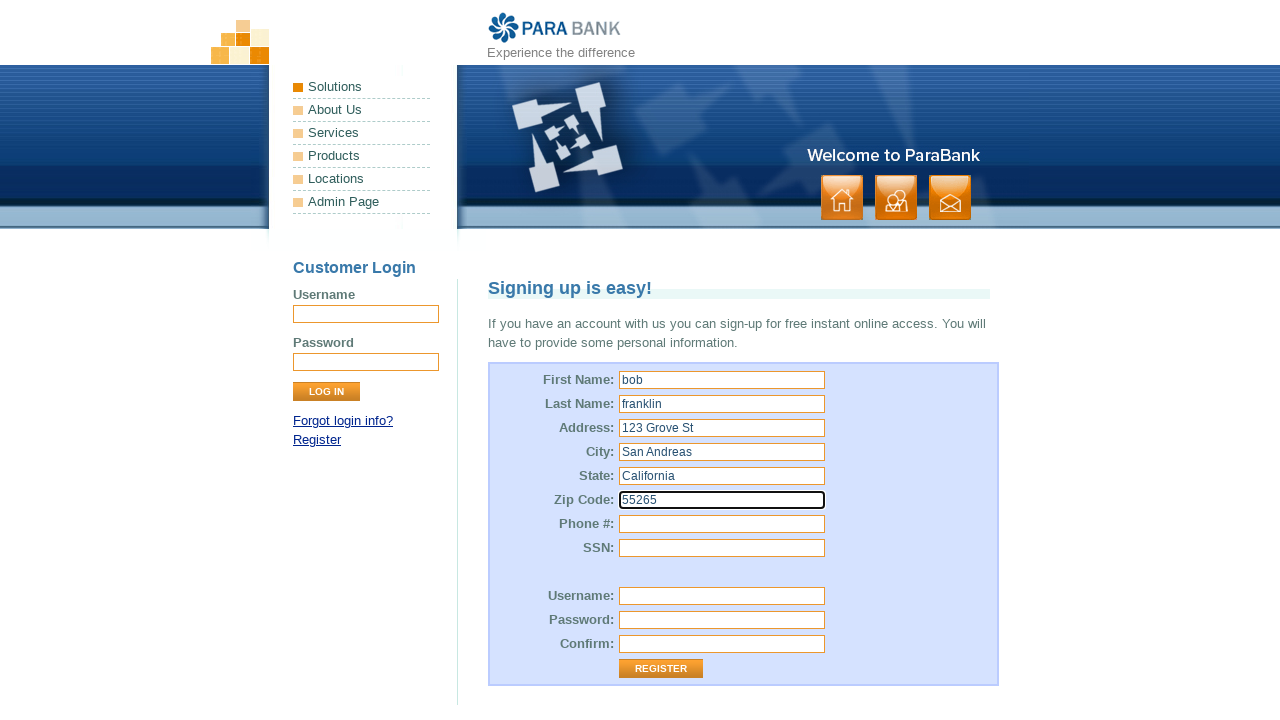

Filled phone number field with '347-922-1620' on #customer\.phoneNumber
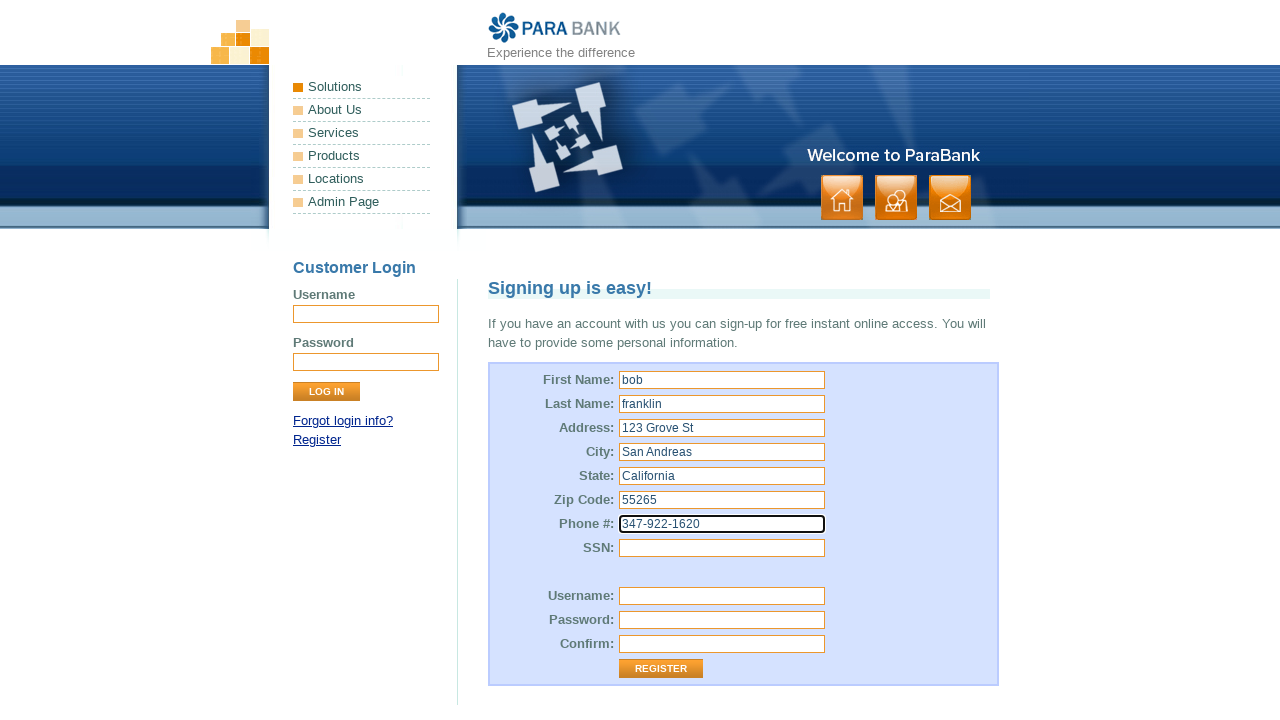

Filled SSN field with '555-55-5555' on #customer\.ssn
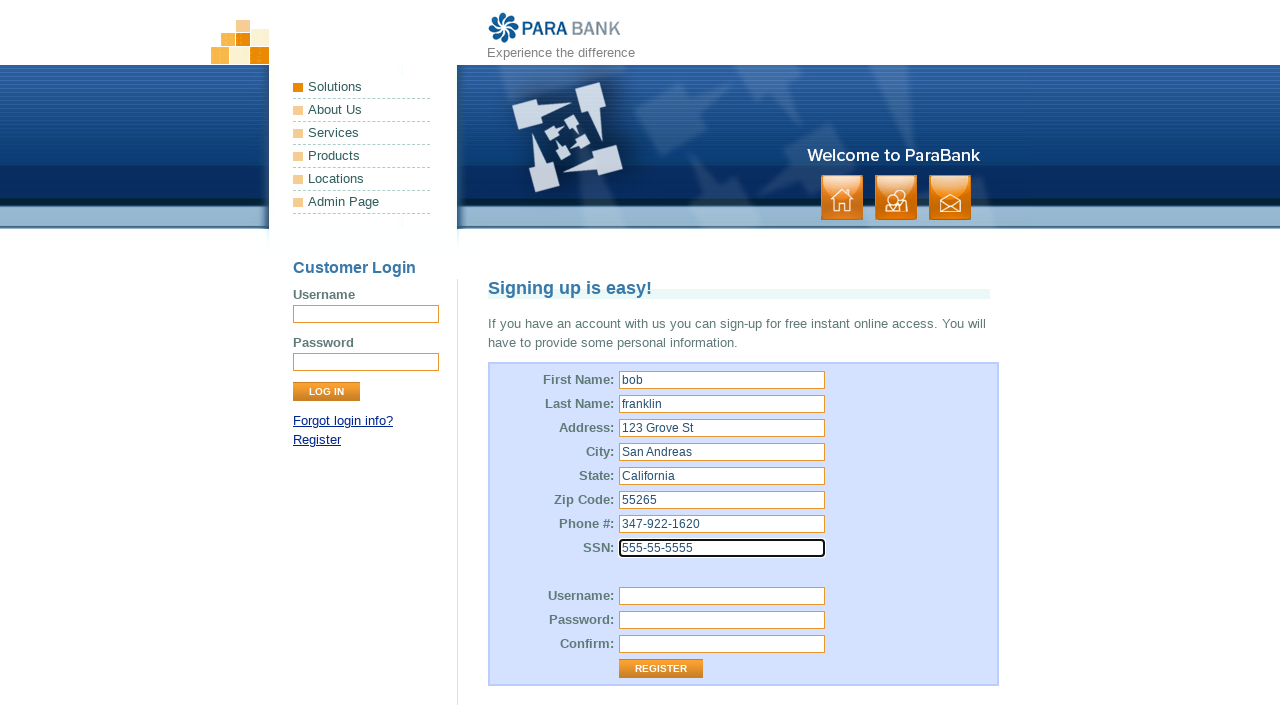

Filled username field with 'testuser2847' on #customer\.username
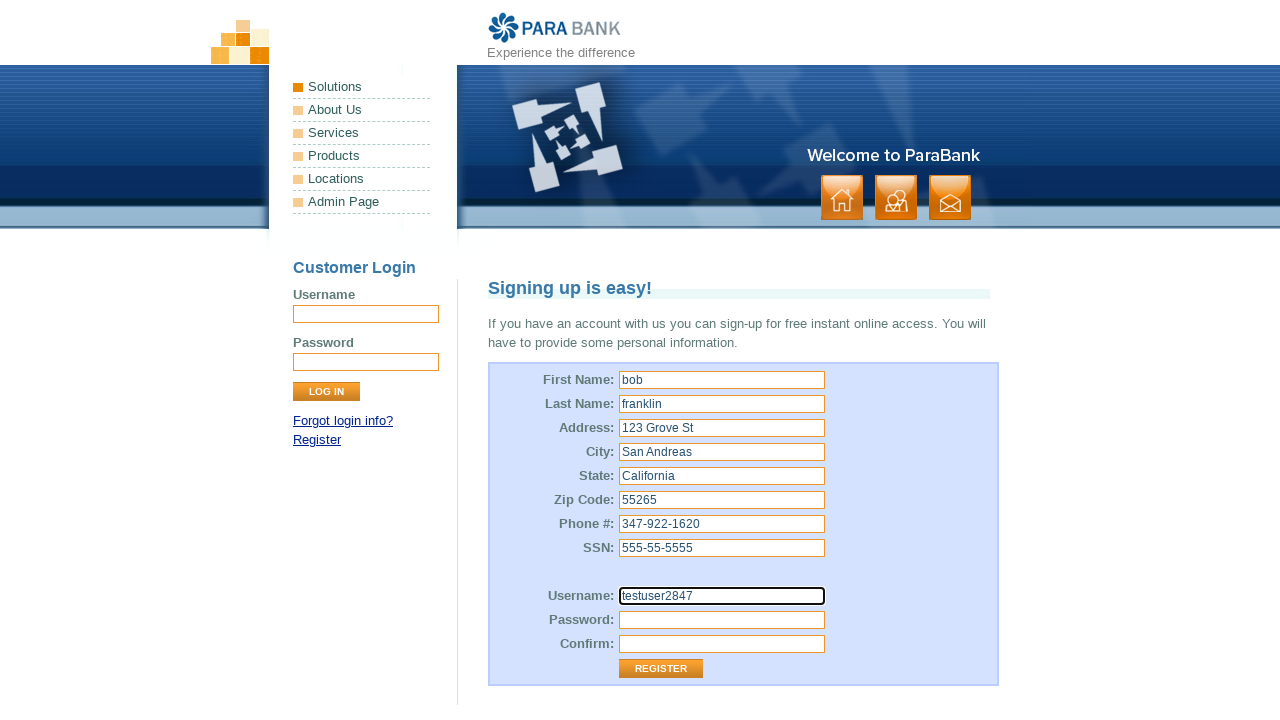

Filled password field with 'Test@Pass123' on #customer\.password
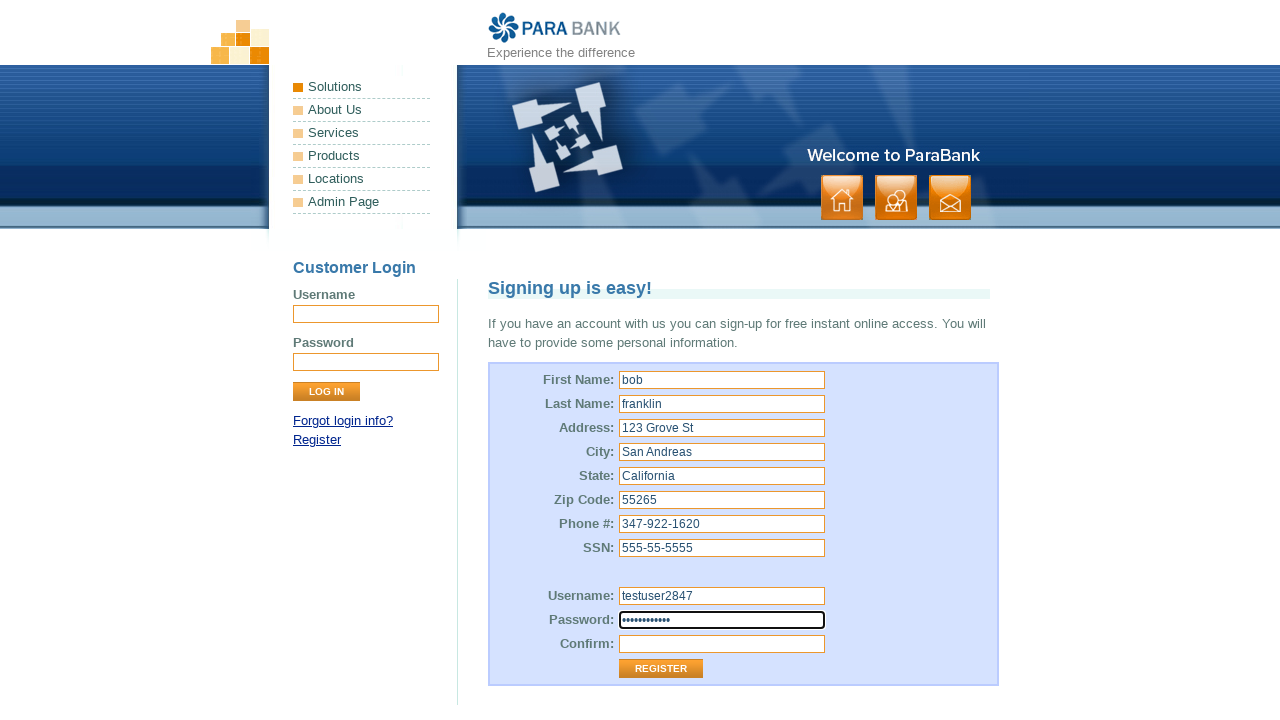

Filled password confirmation field with 'Test@Pass123' on #repeatedPassword
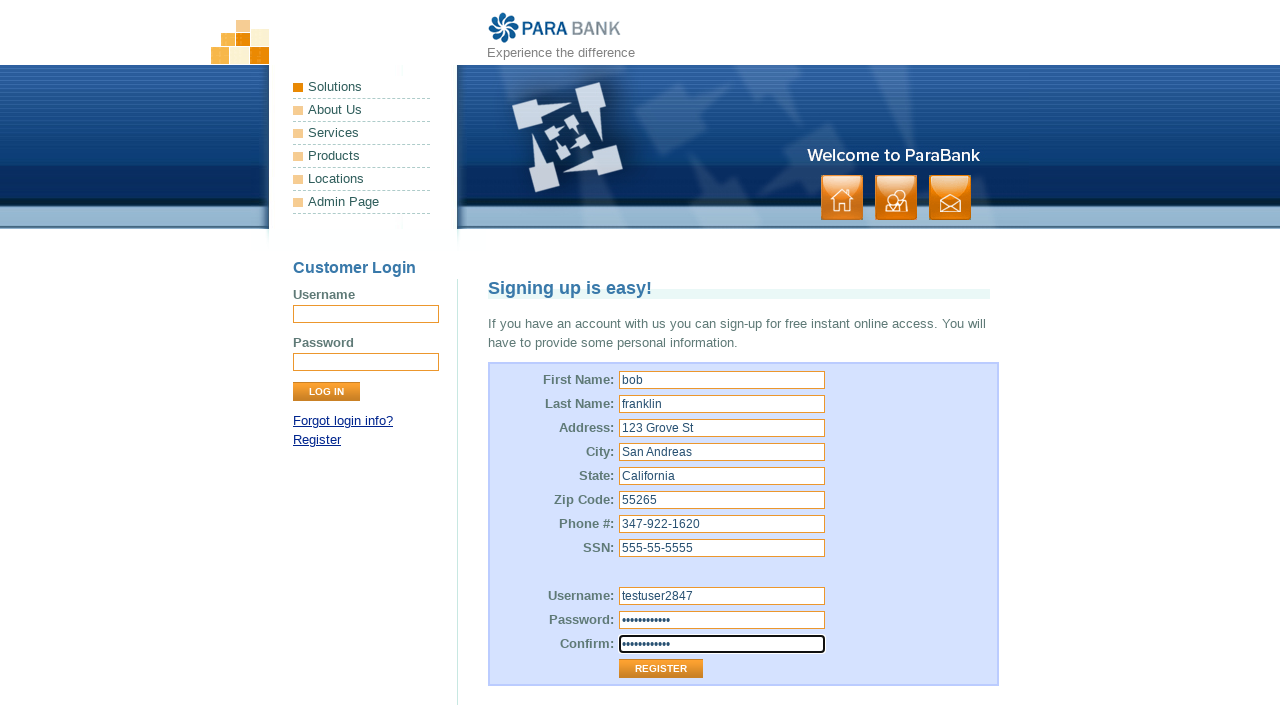

Clicked submit button to register user at (896, 198) on .button
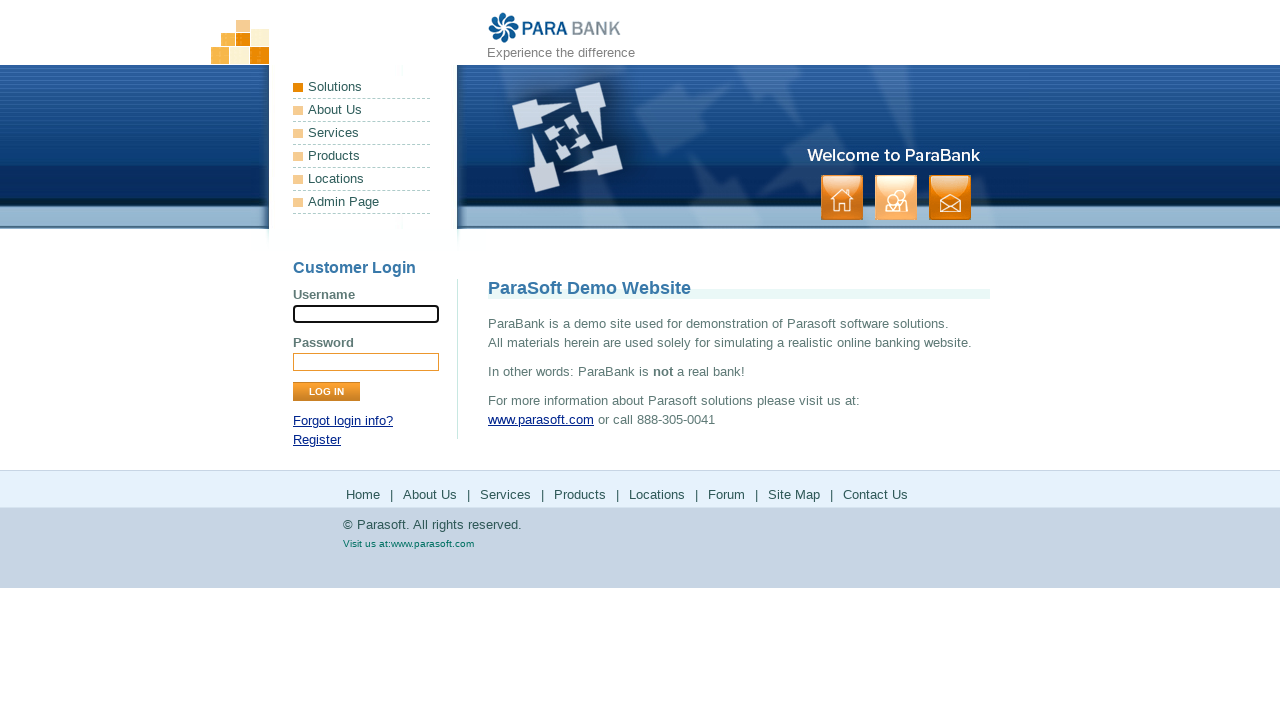

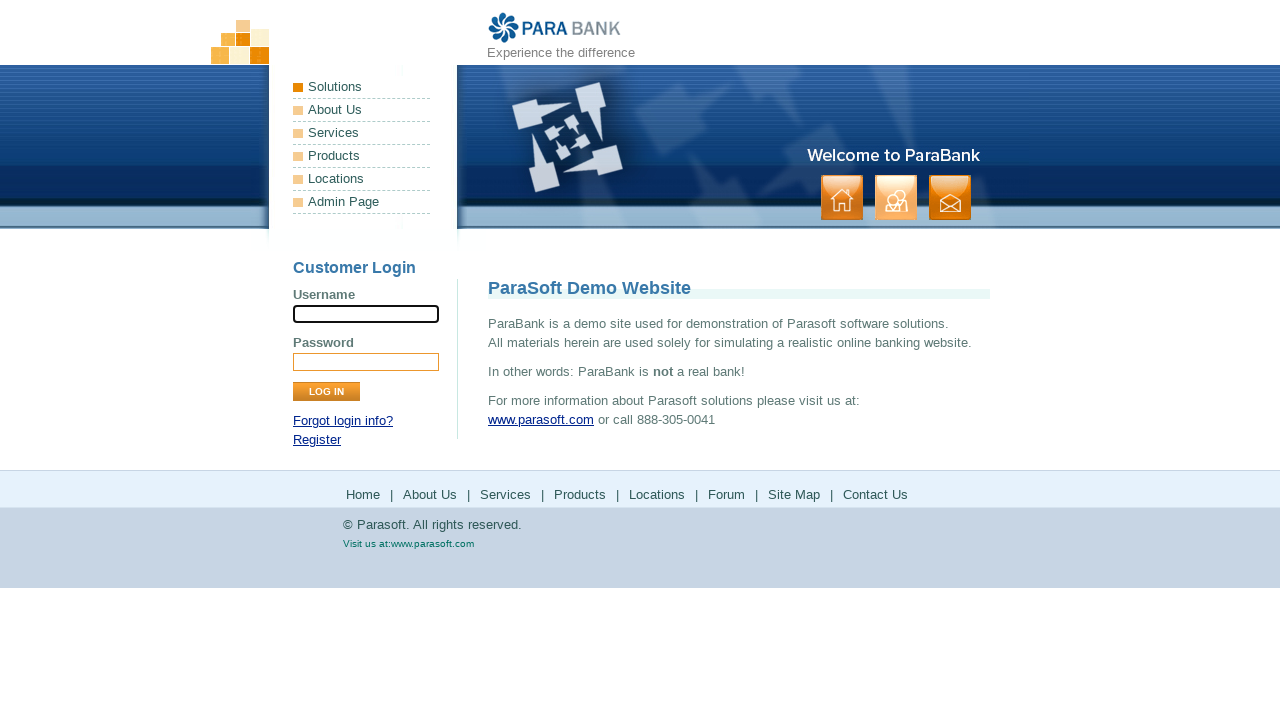